Navigates to a sortable data tables page and verifies that table rows are present and accessible

Starting URL: https://the-internet.herokuapp.com/

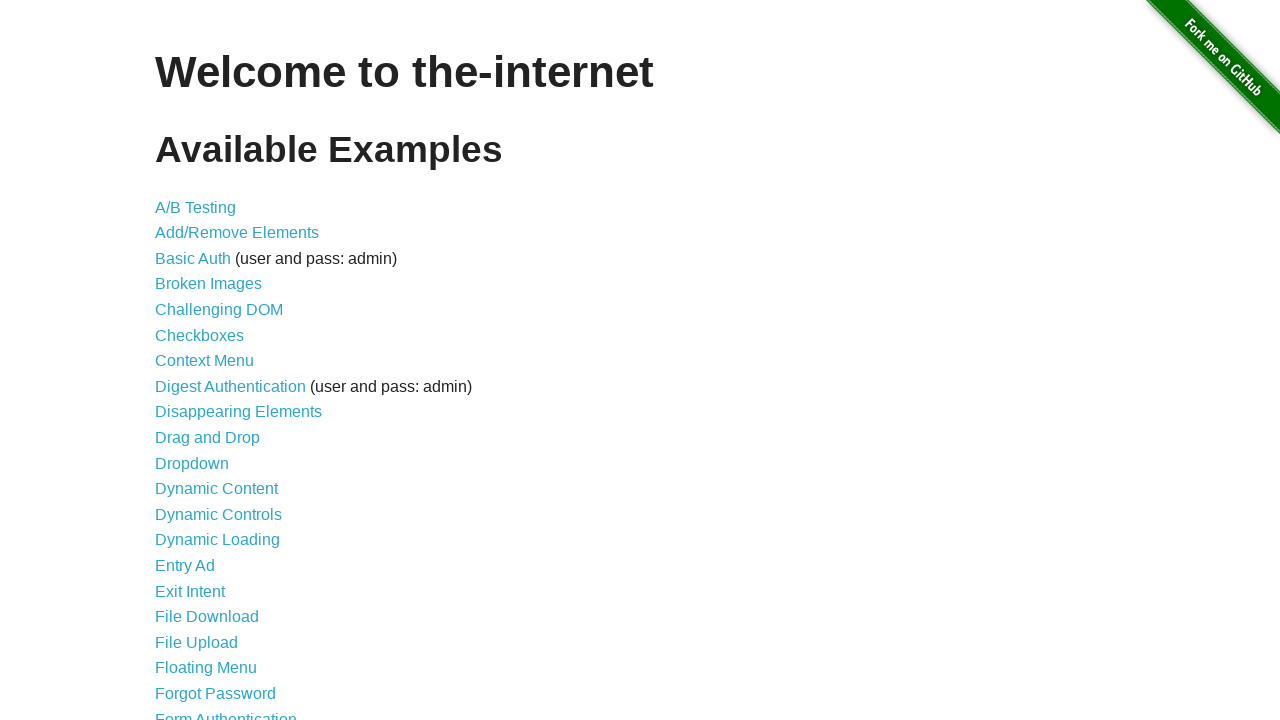

Clicked on the Sortable Data Tables link at (230, 574) on text=Sortable Data Tables
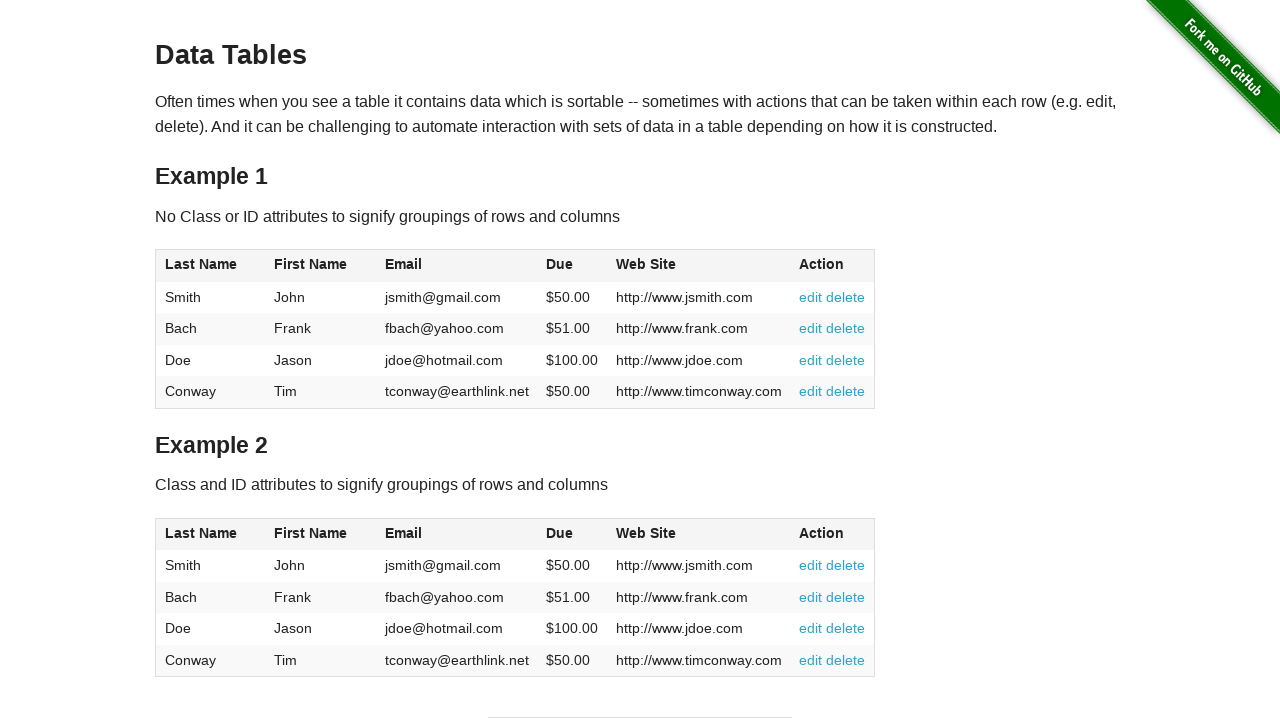

Table #table1 loaded and became visible
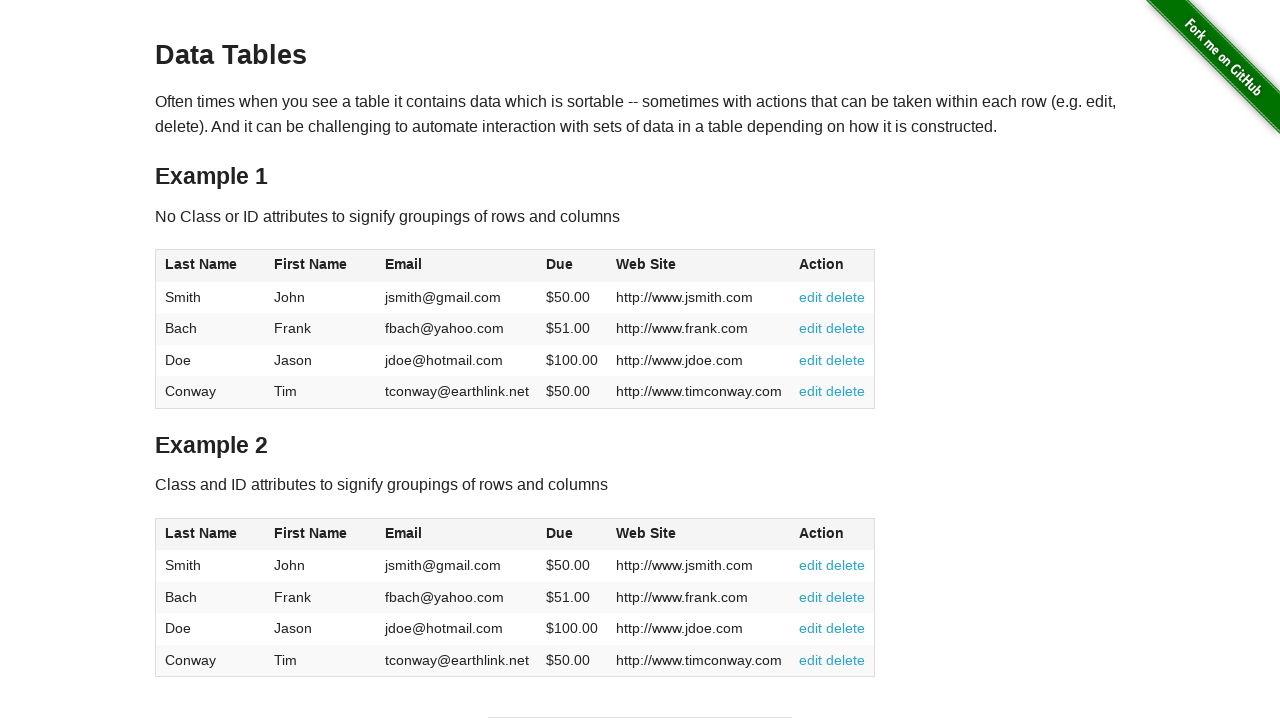

Verified table rows are present - found 5 rows
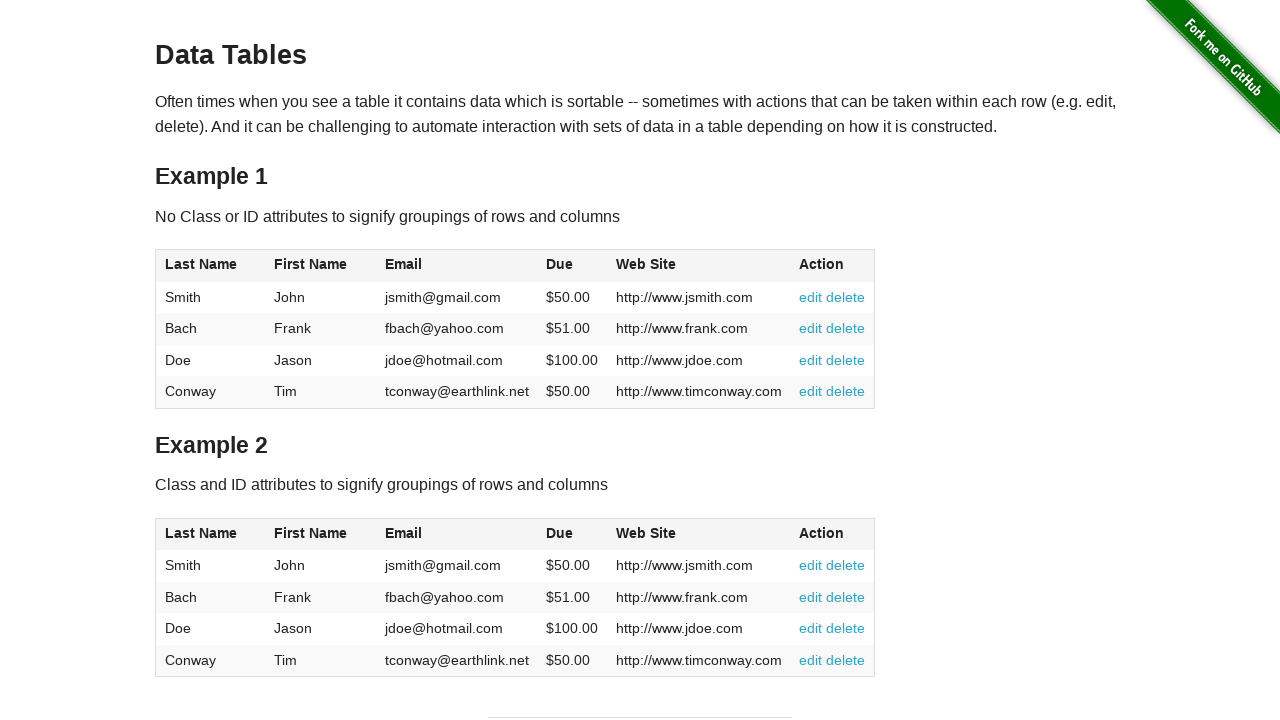

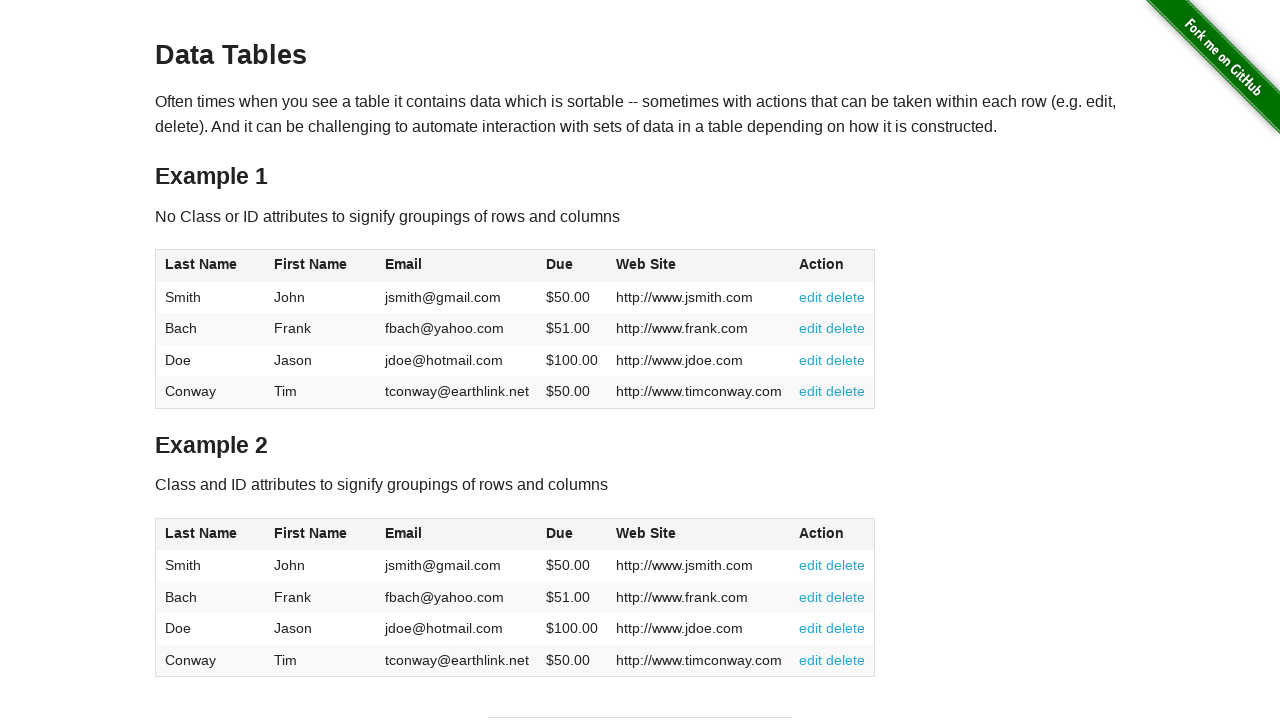